Tests the jQuery UI resizable widget by switching to the demo iframe and dragging the resize handle to expand the resizable element by 200 pixels horizontally and 150 pixels vertically.

Starting URL: https://jqueryui.com/resizable/

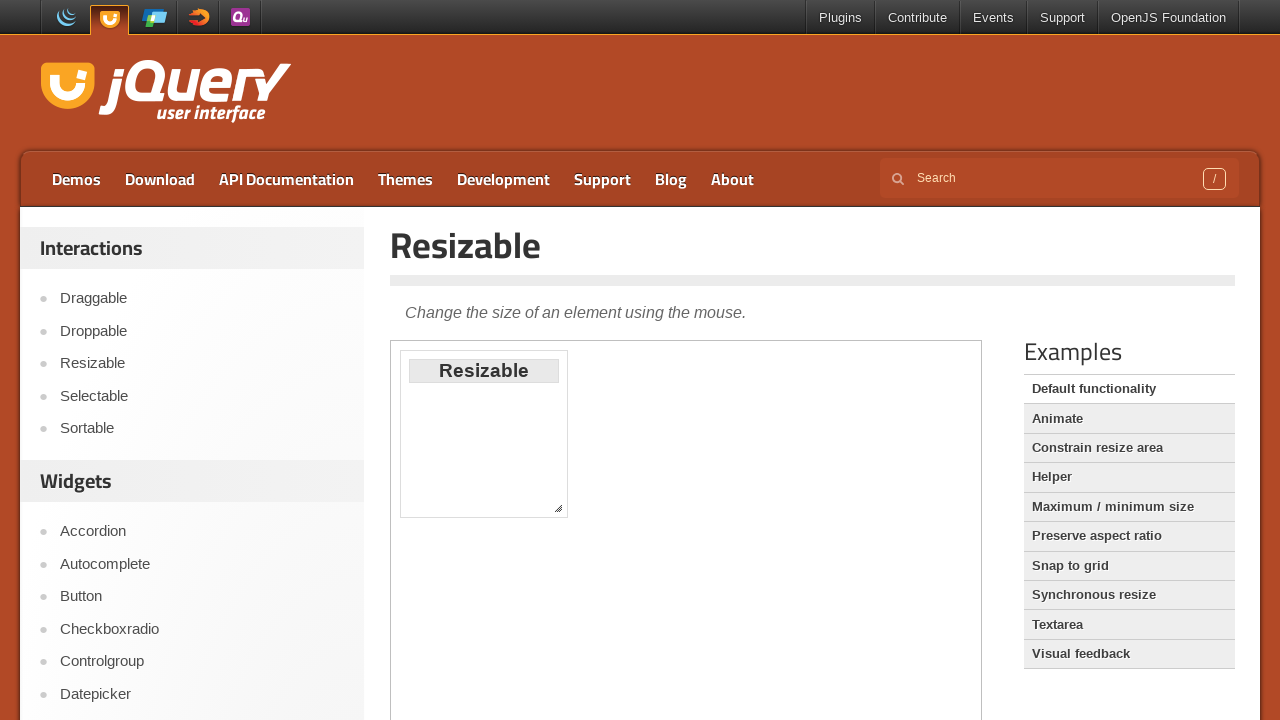

Located demo iframe
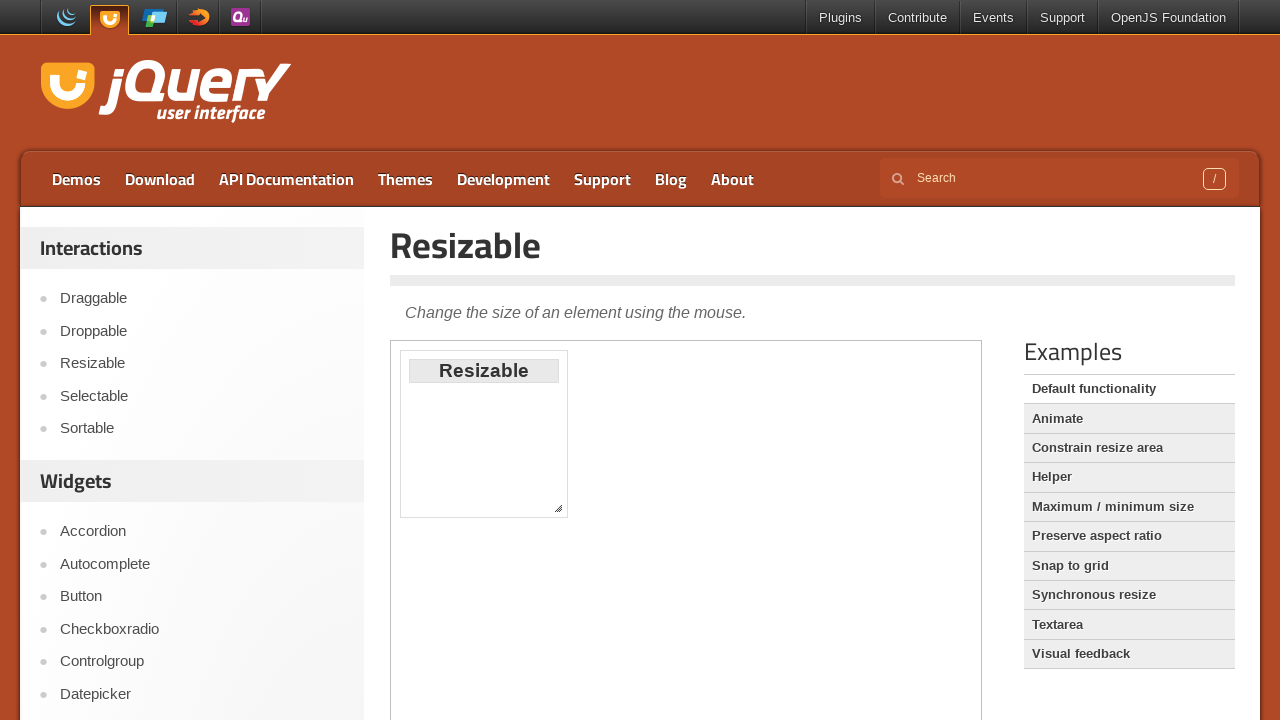

Located resize handle in southeast corner
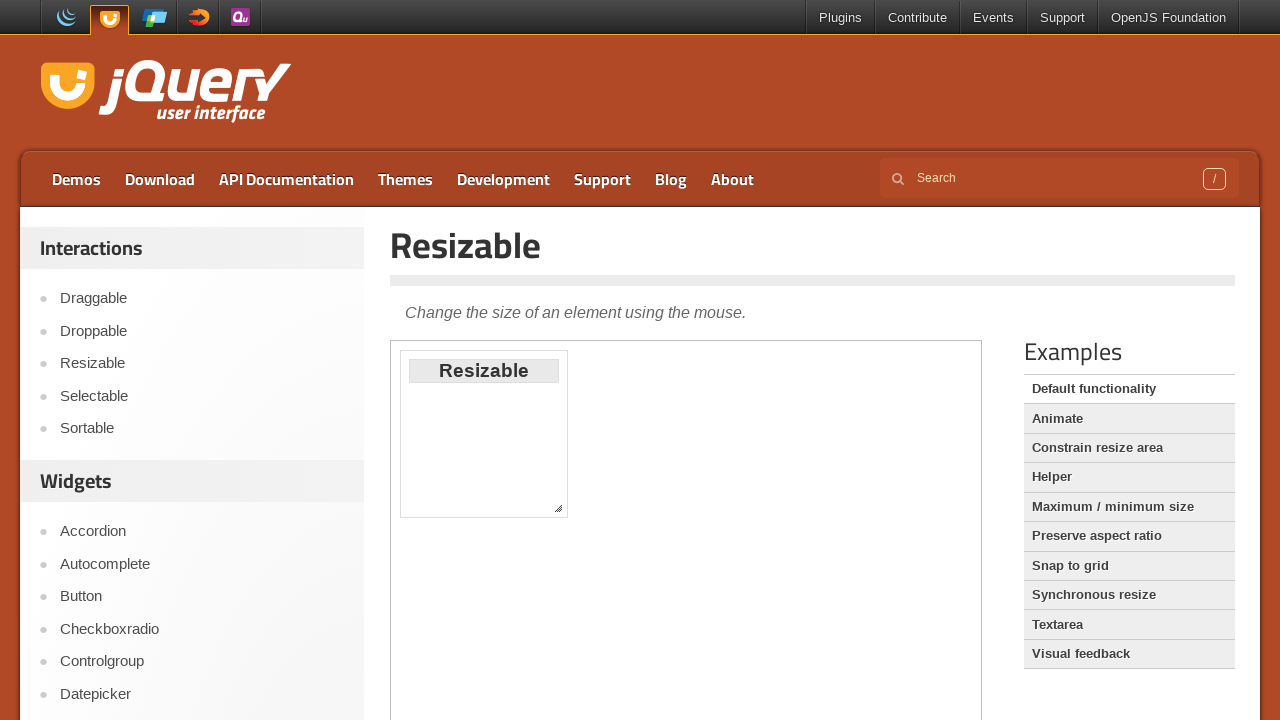

Resize handle became visible
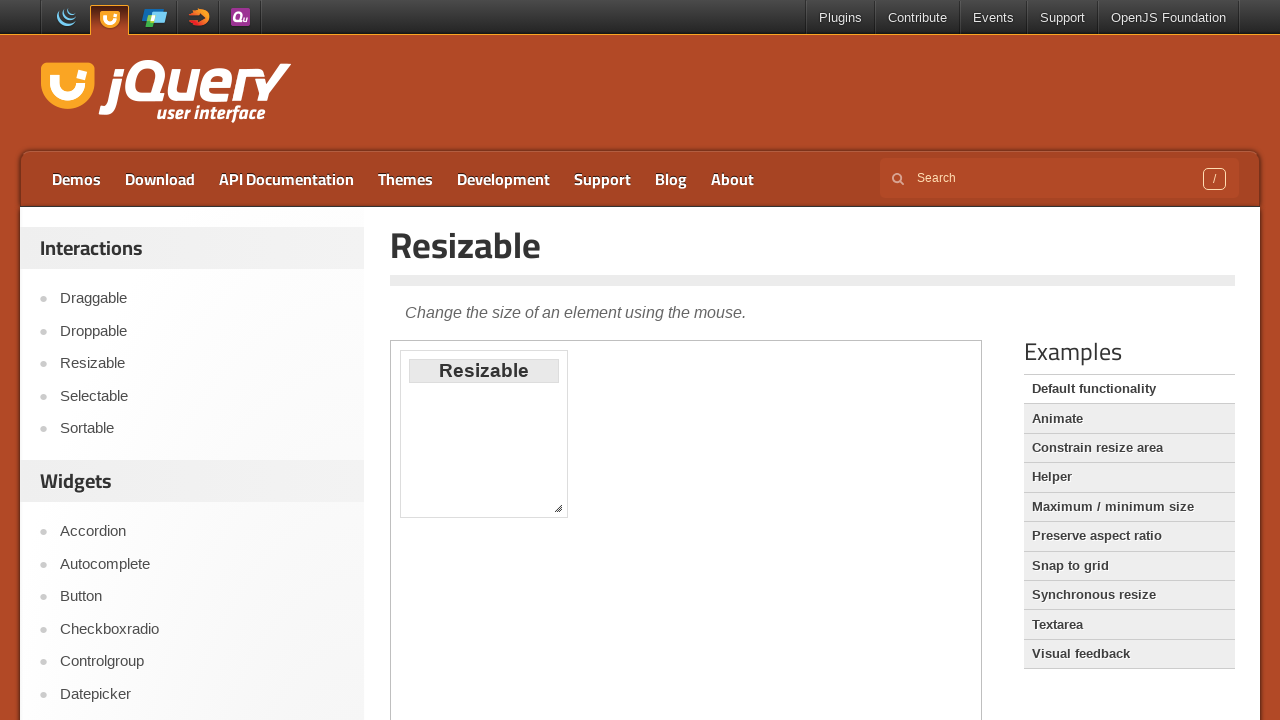

Retrieved bounding box of resize handle
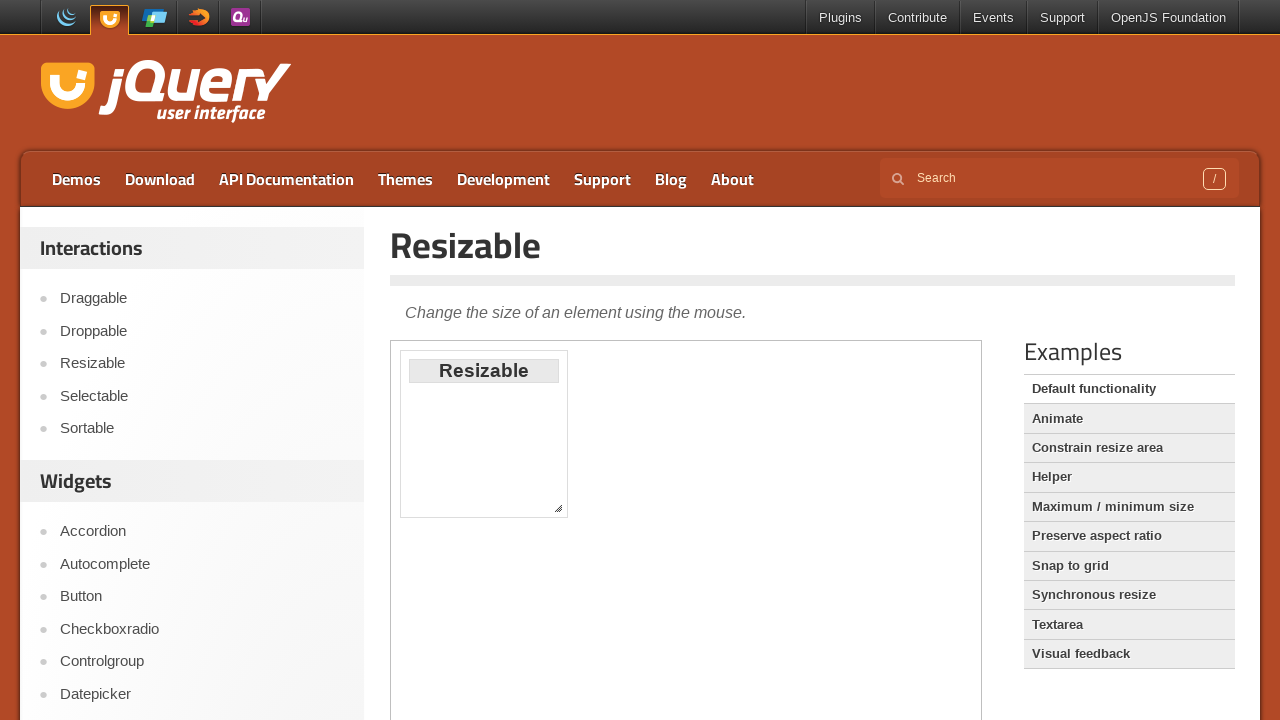

Moved mouse to center of resize handle at (558, 508)
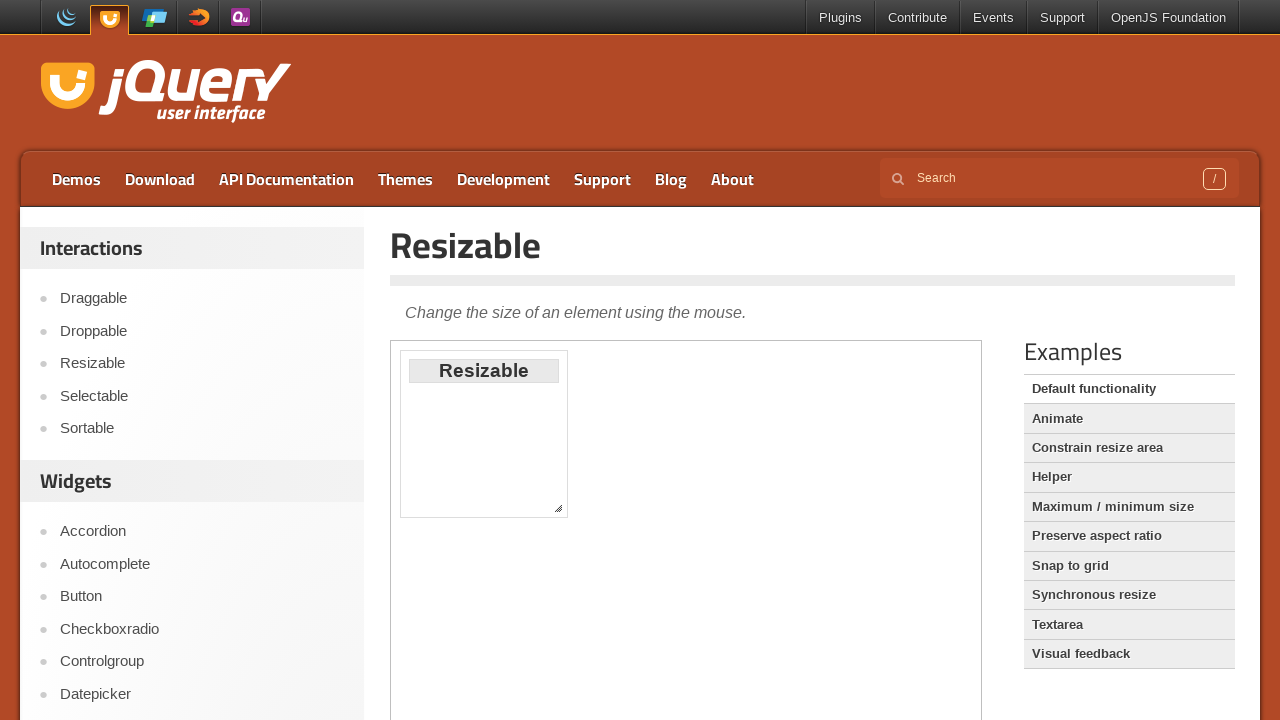

Pressed mouse button down on resize handle at (558, 508)
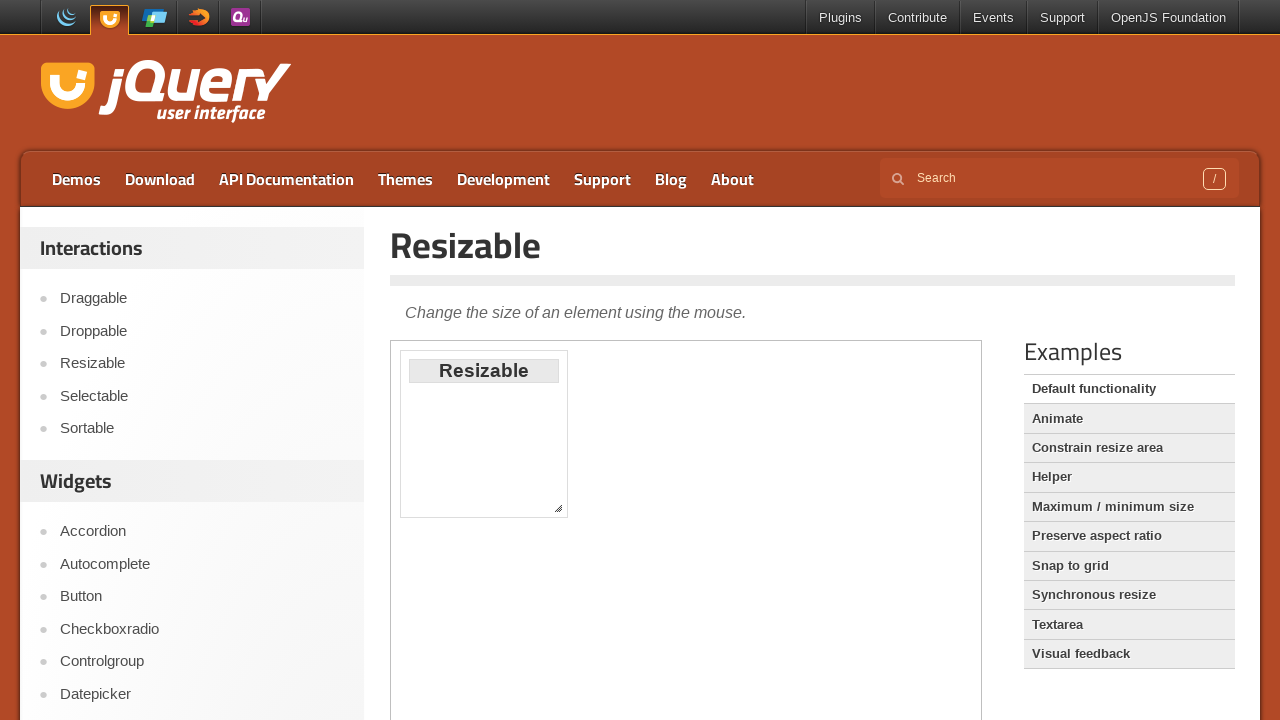

Dragged resize handle 200 pixels right and 150 pixels down at (758, 658)
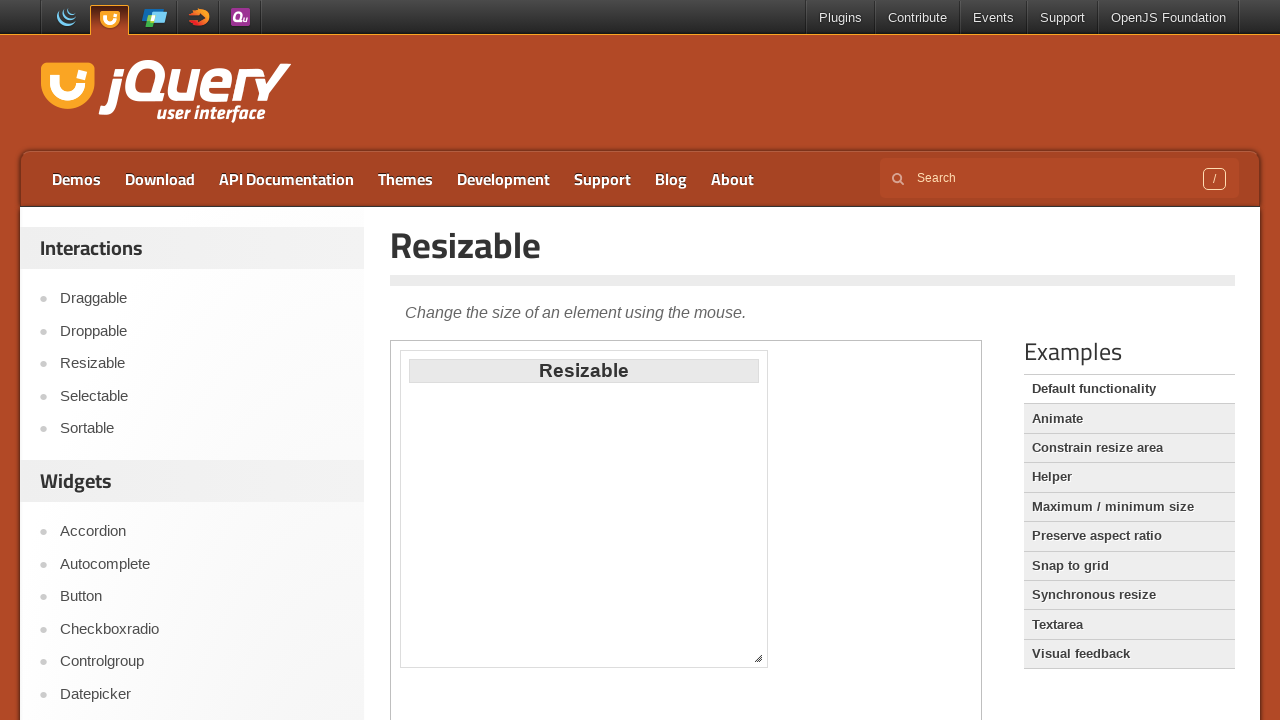

Released mouse button to complete resize operation at (758, 658)
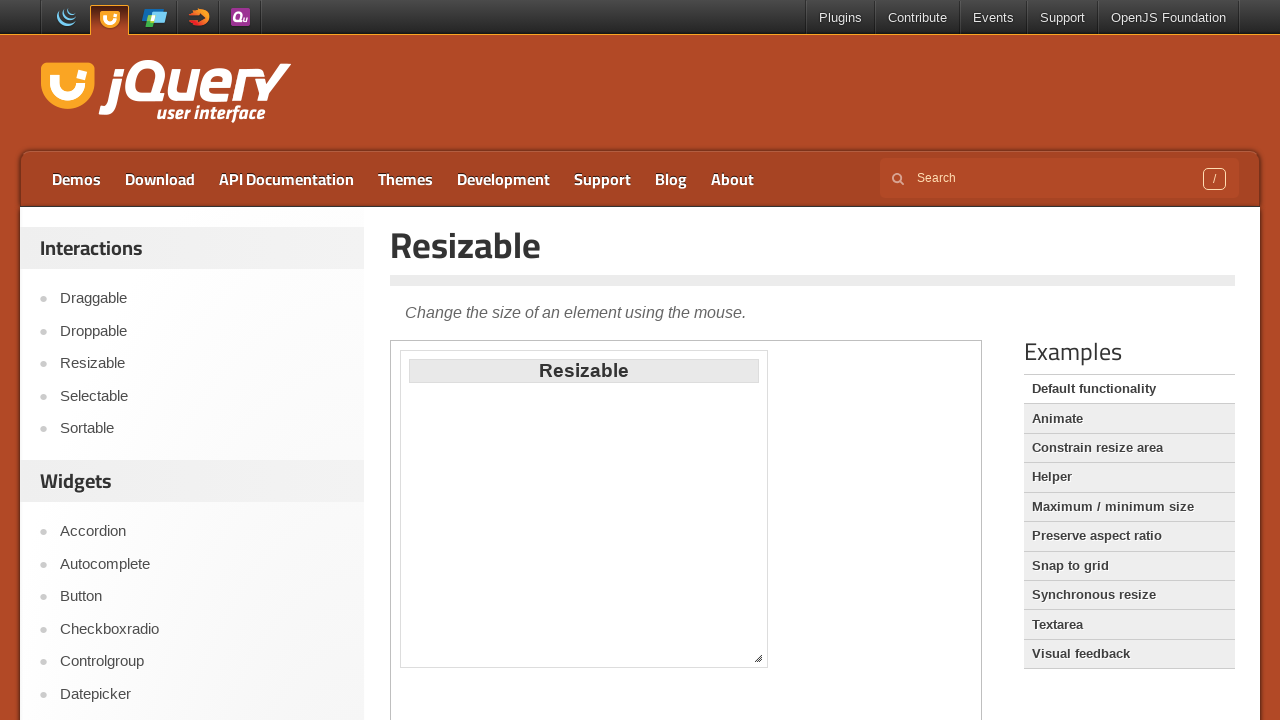

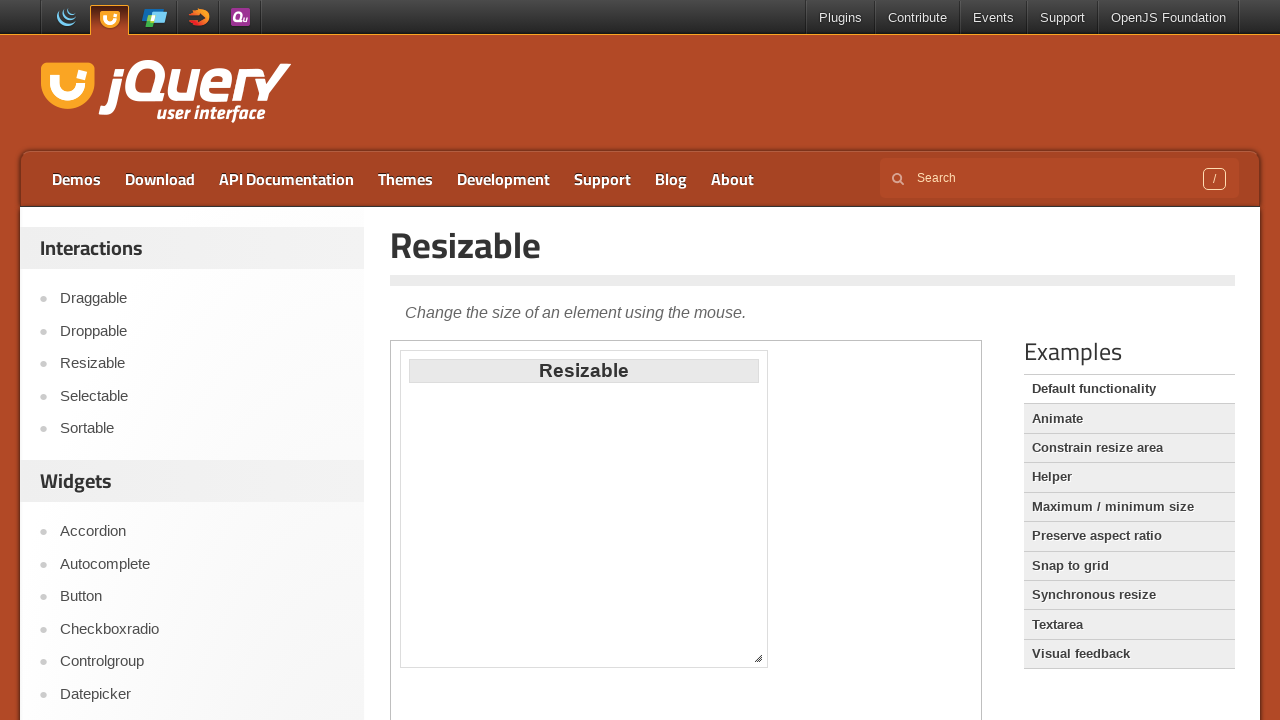